Tests dynamic controls page by clicking Remove button, waiting for "It's gone!" message with explicit wait, then clicking Add button and verifying "It's back!" message appears.

Starting URL: https://the-internet.herokuapp.com/dynamic_controls

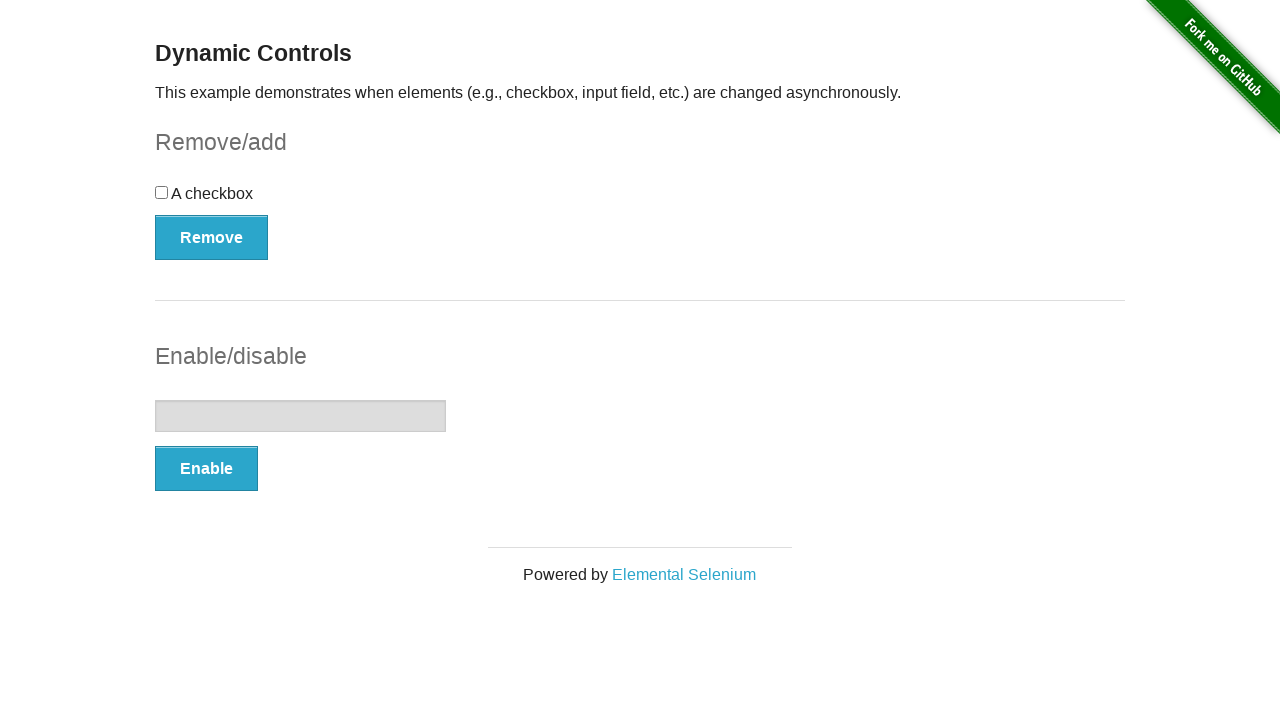

Clicked Remove button at (212, 237) on xpath=//button[text()='Remove']
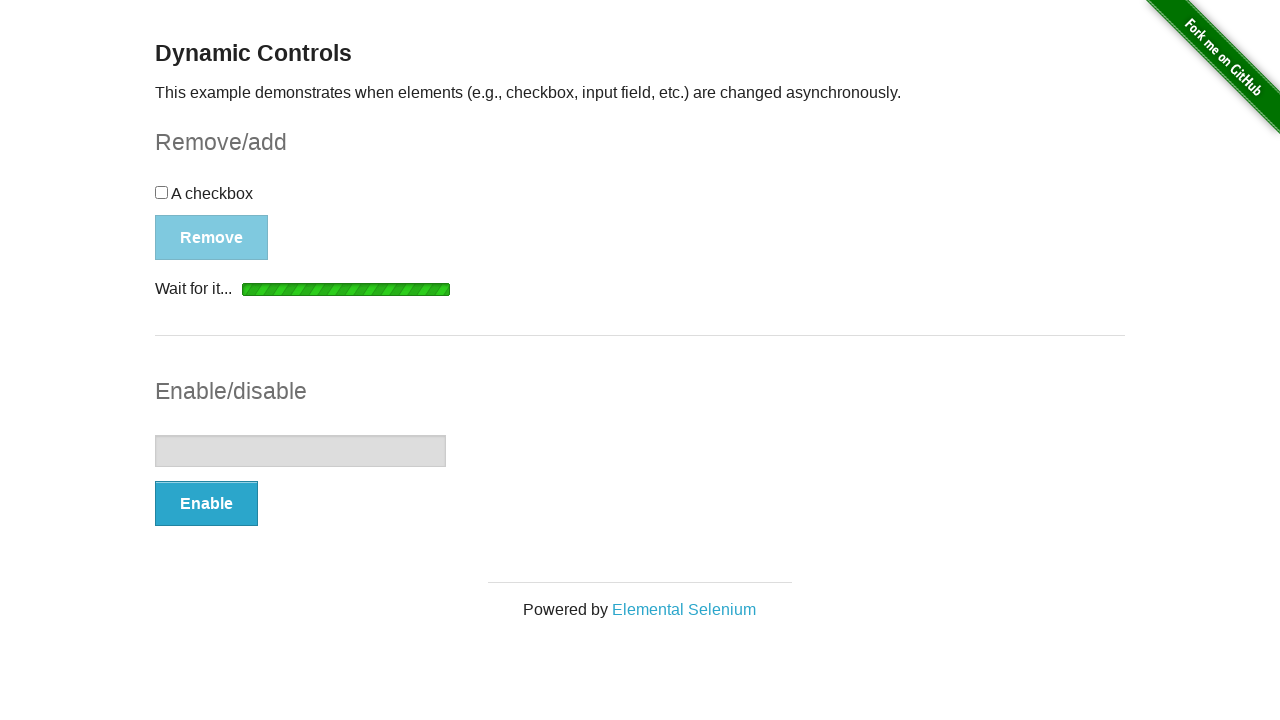

Waited for 'It's gone!' message to be visible
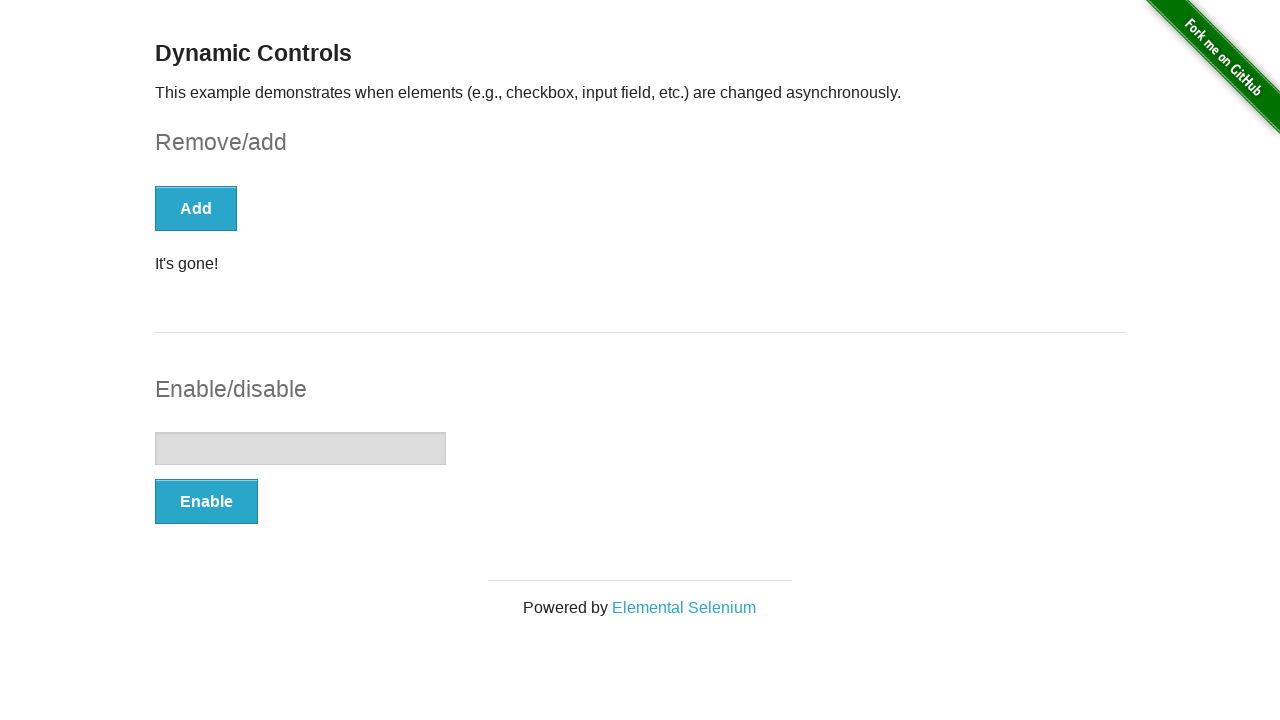

Verified 'It's gone!' message is visible
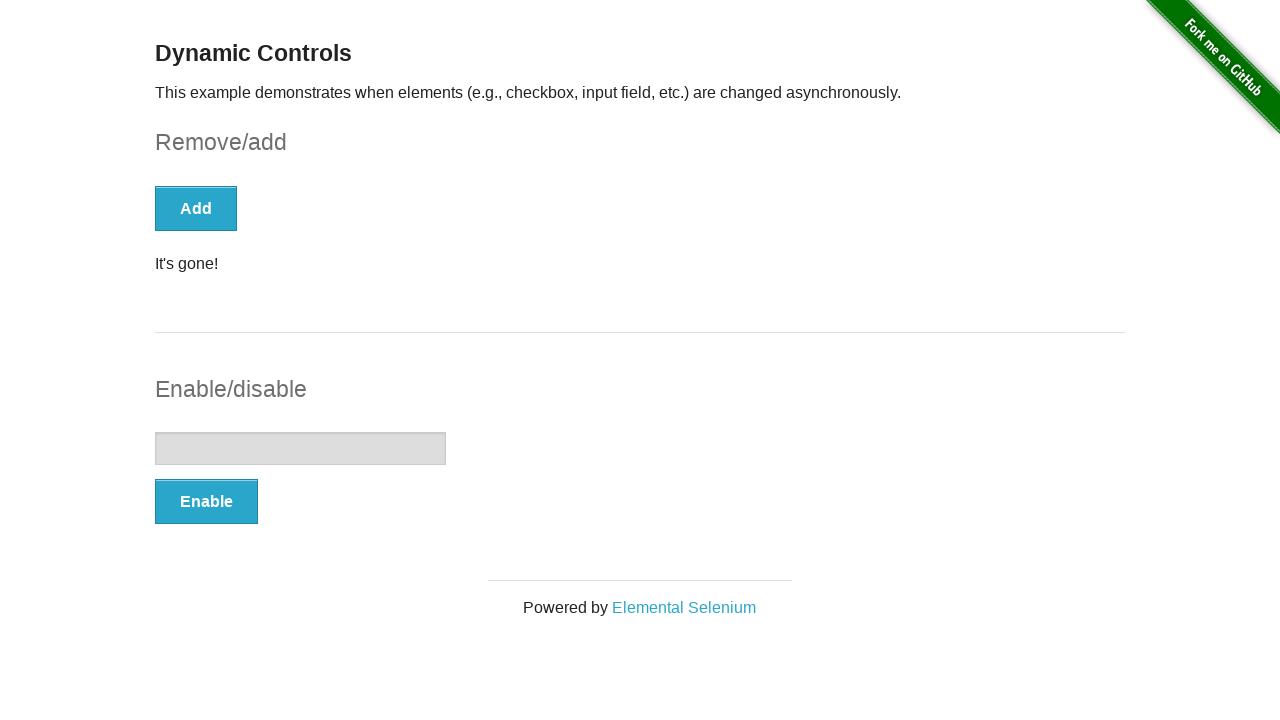

Clicked Add button at (196, 208) on xpath=//button[text()='Add']
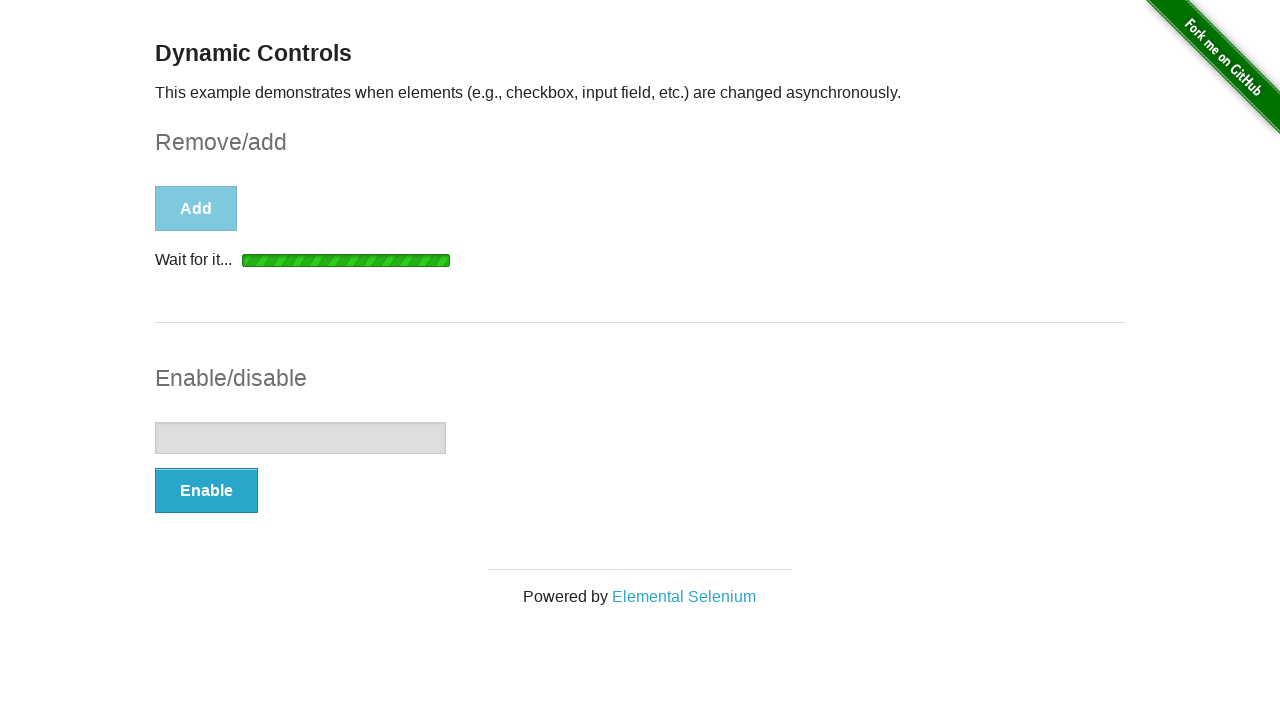

Waited for 'It's back!' message to be visible
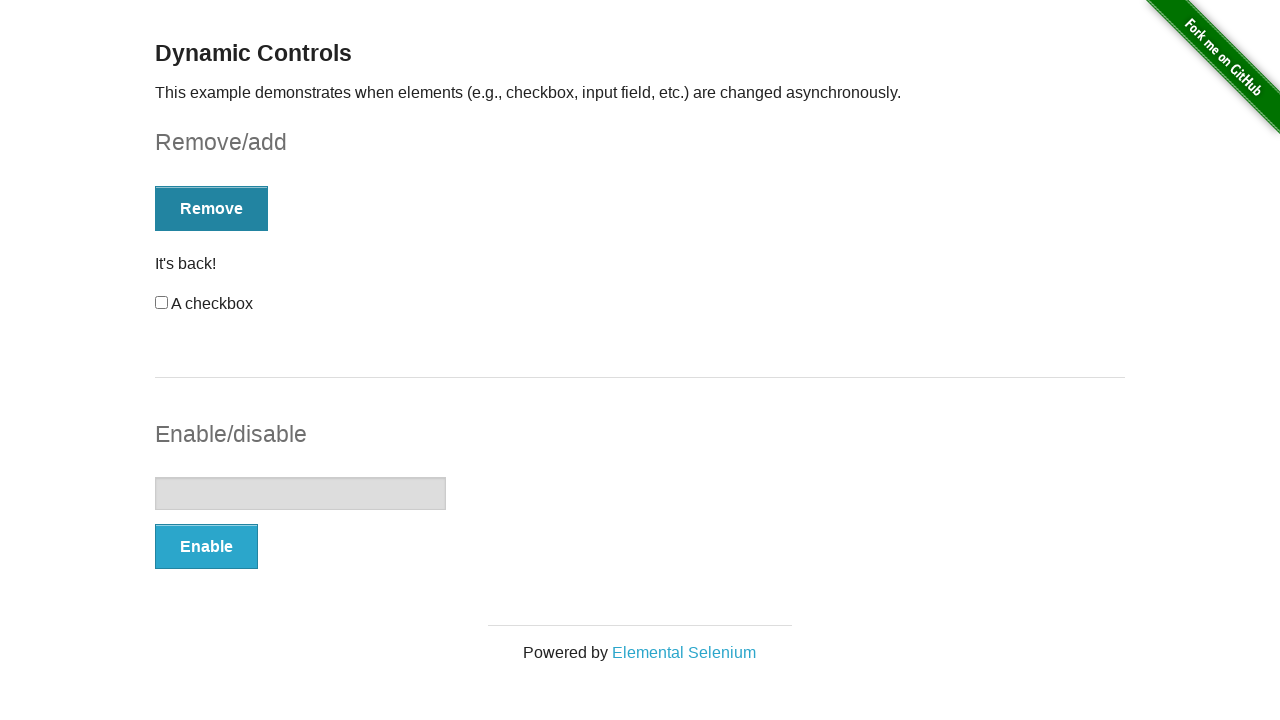

Verified 'It's back!' message is visible
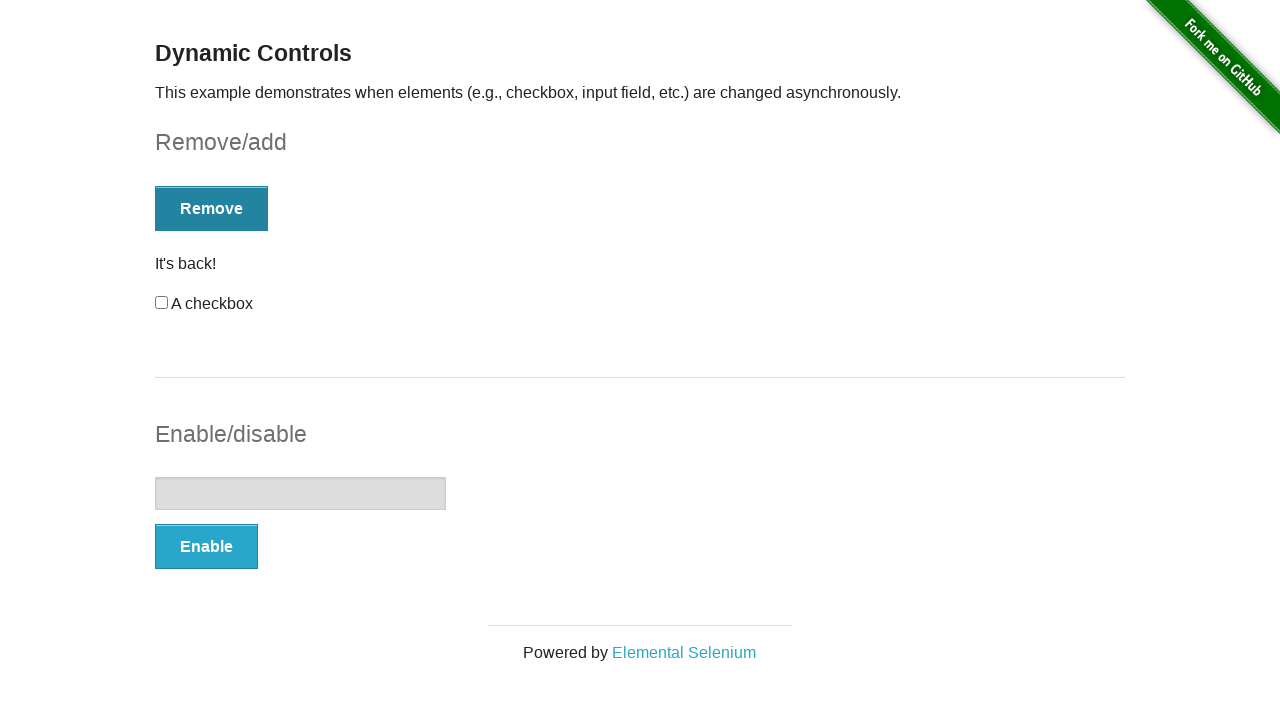

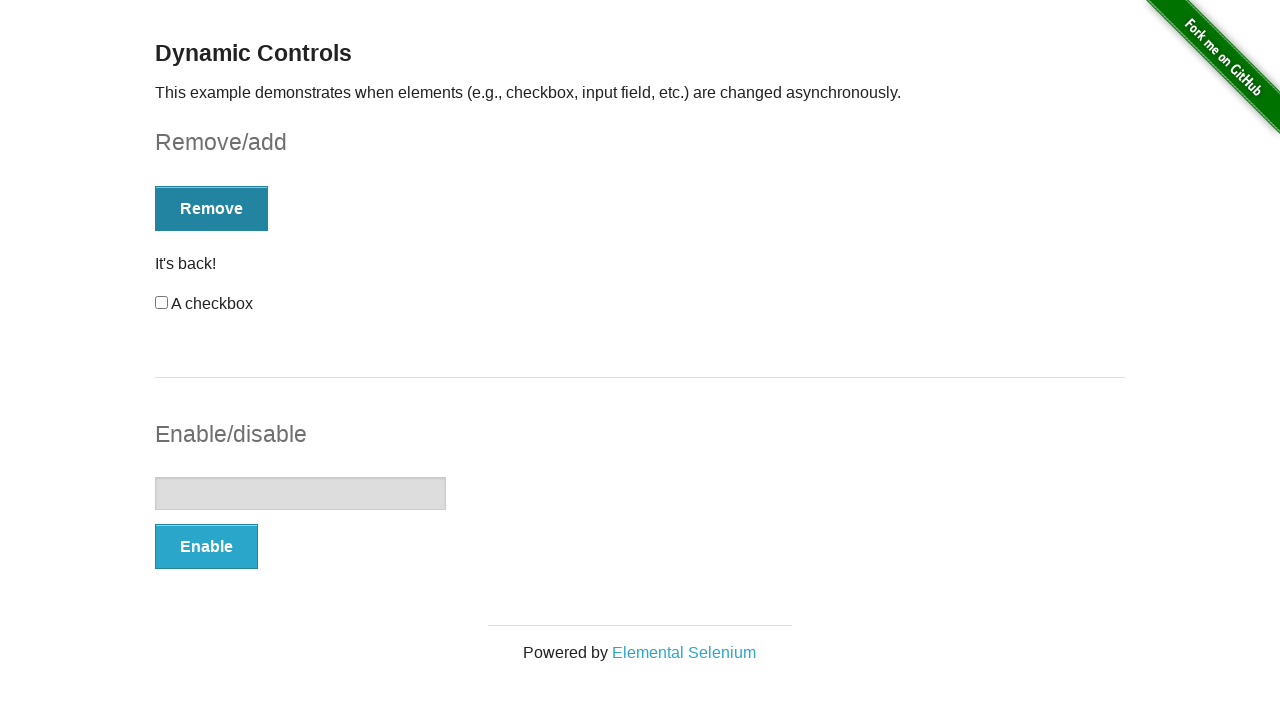